Selects specific day checkboxes (Monday, Wednesday, Saturday) on a test automation practice page

Starting URL: https://testautomationpractice.blogspot.com/

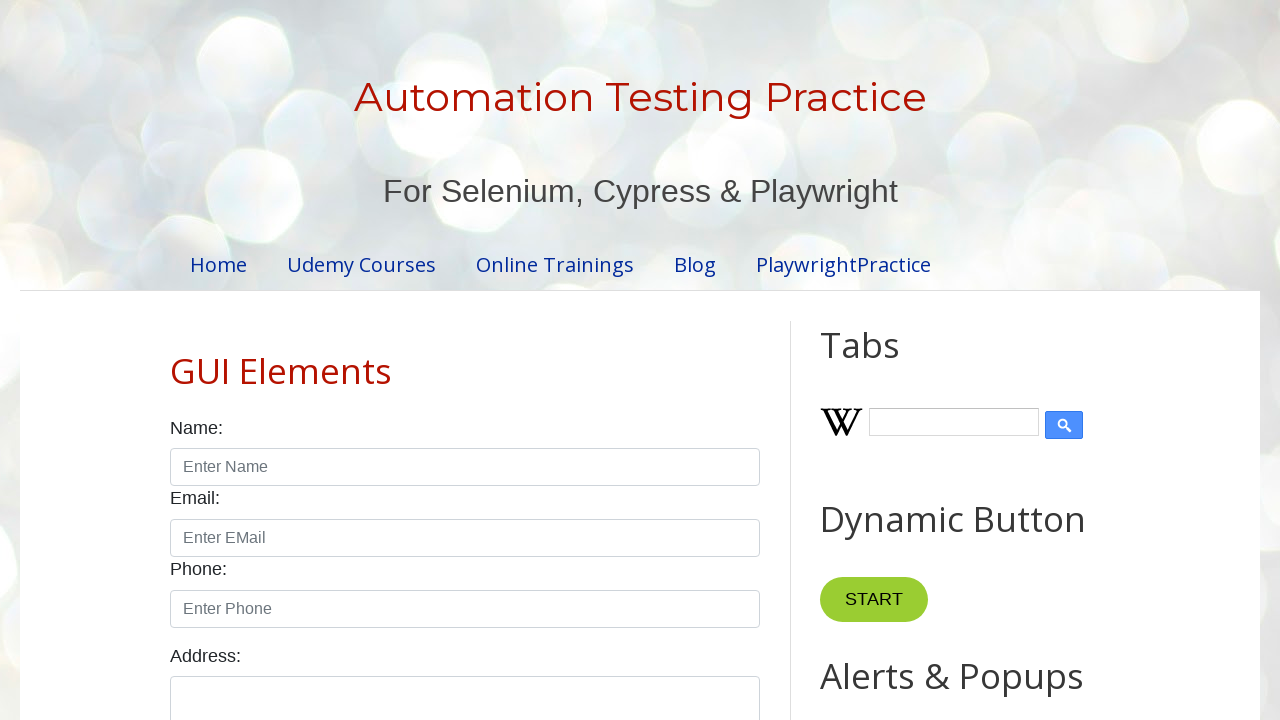

Navigated to test automation practice page
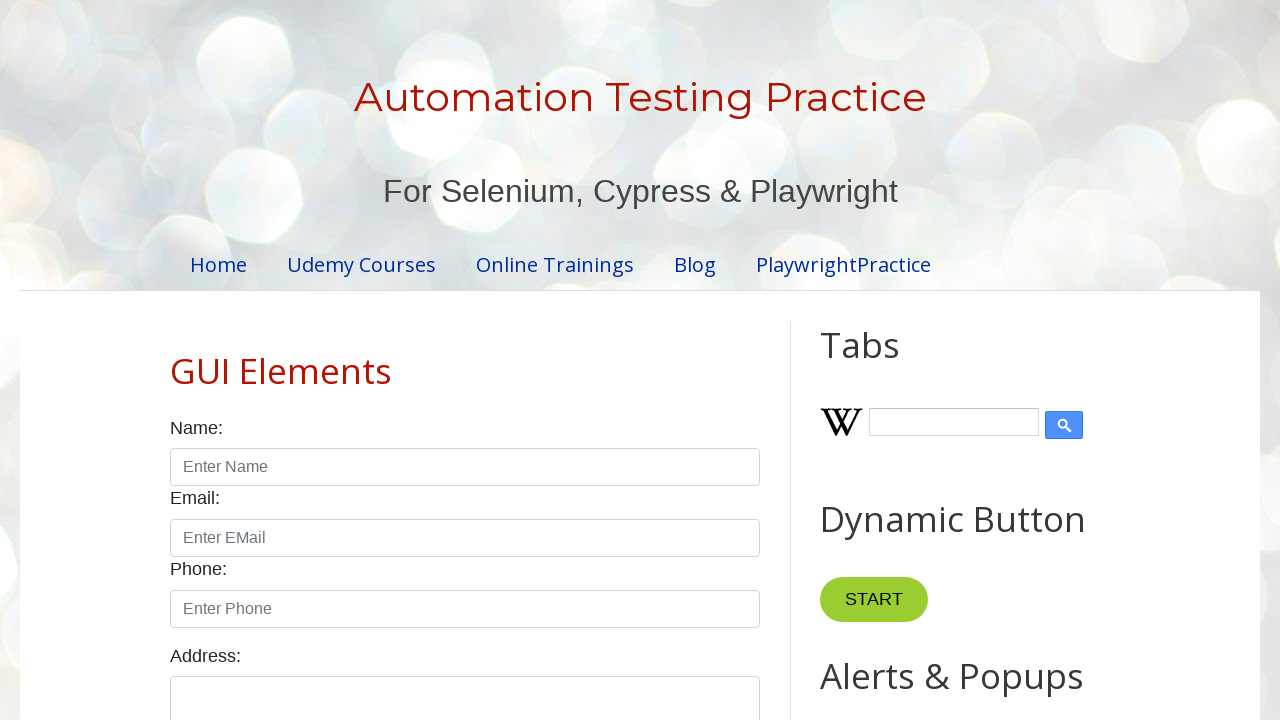

Selected Monday checkbox at (272, 360) on xpath=//input[@id='monday']
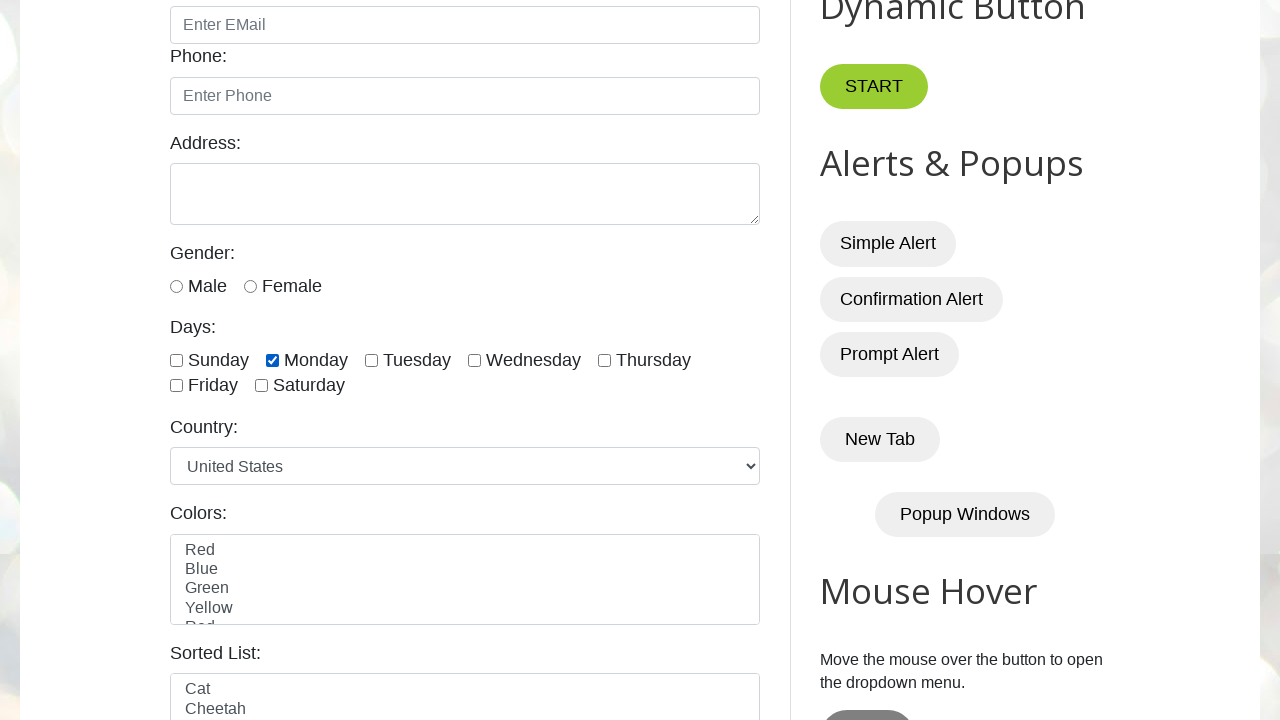

Selected Wednesday checkbox at (474, 360) on xpath=//input[@id='wednesday']
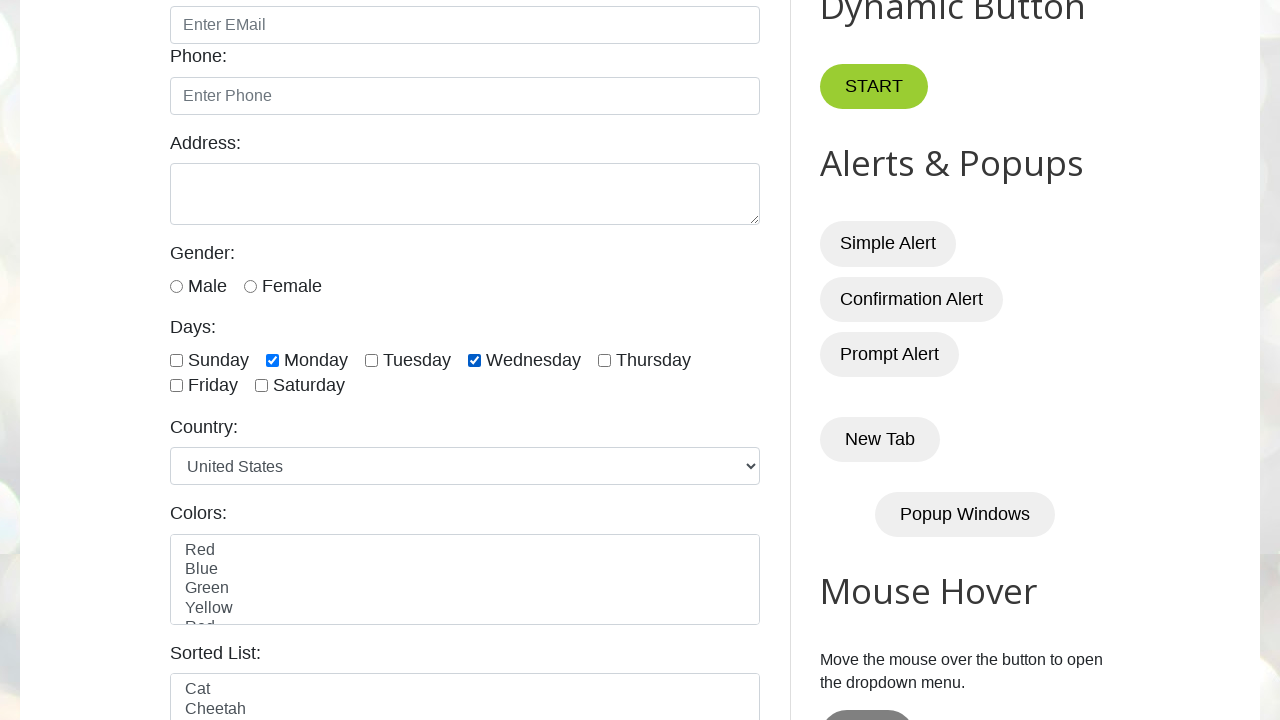

Selected Saturday checkbox at (262, 386) on xpath=//input[@id='saturday']
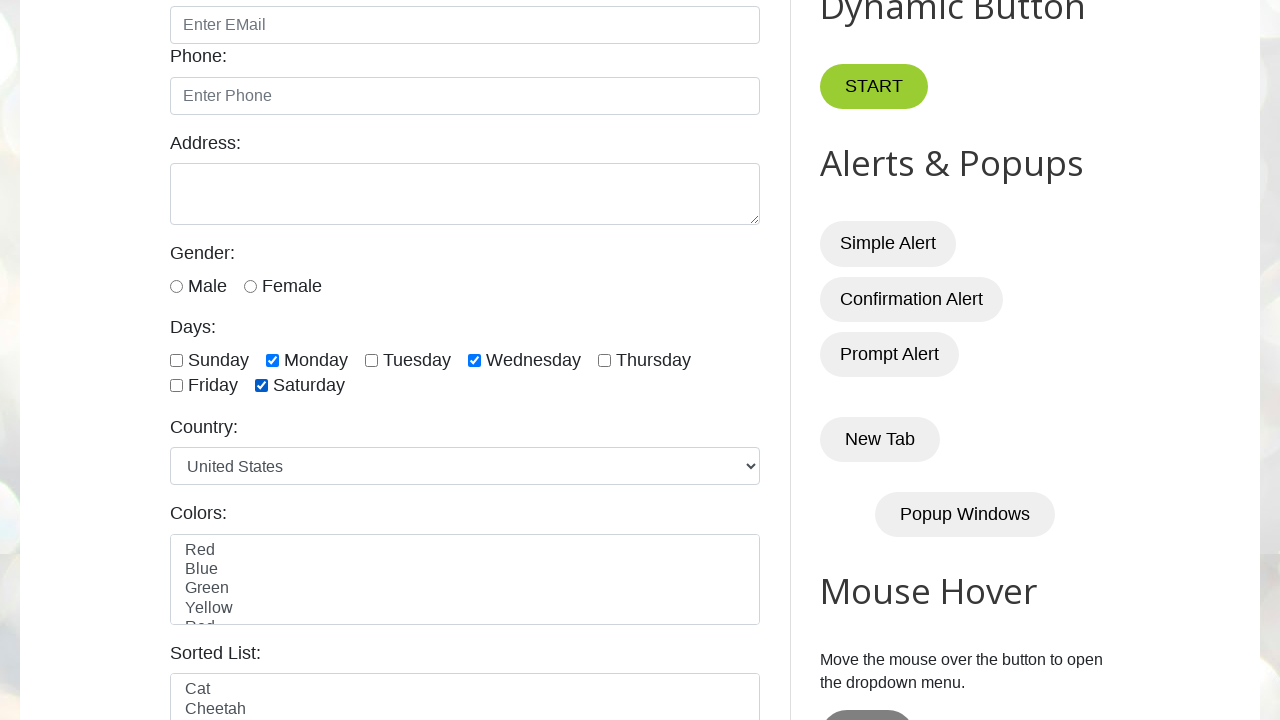

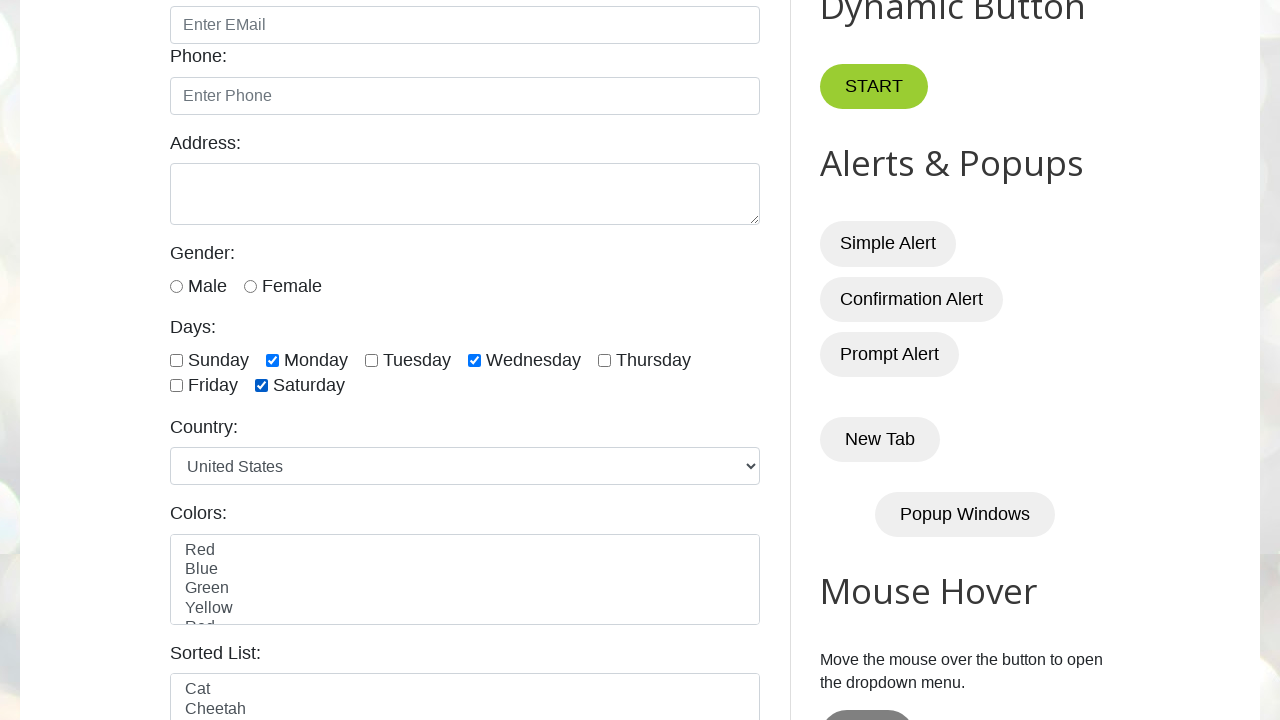